Tests customer navigation through product categories on demoblaze.com by navigating to Laptops category, selecting Sony vaio i5 product, adding it to cart, and accepting the confirmation alert popup.

Starting URL: https://www.demoblaze.com/index.html

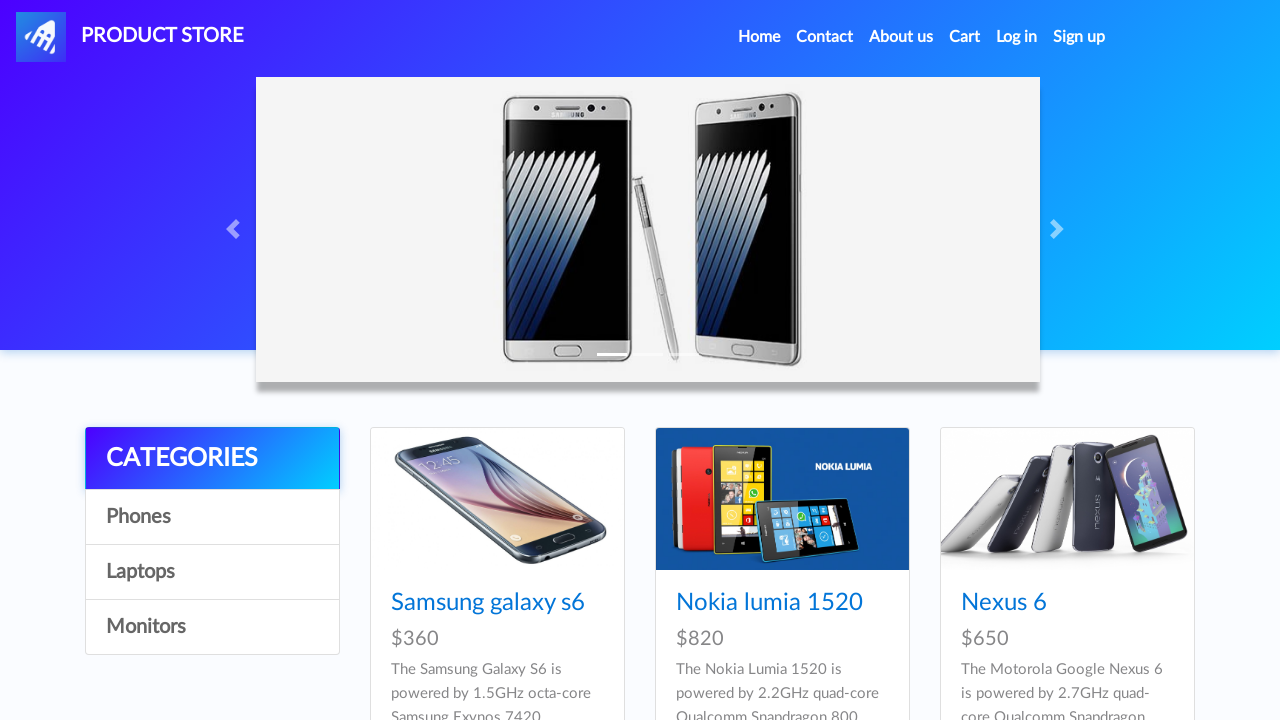

Clicked on 'Laptops' category link at (212, 572) on a:has-text('Laptops')
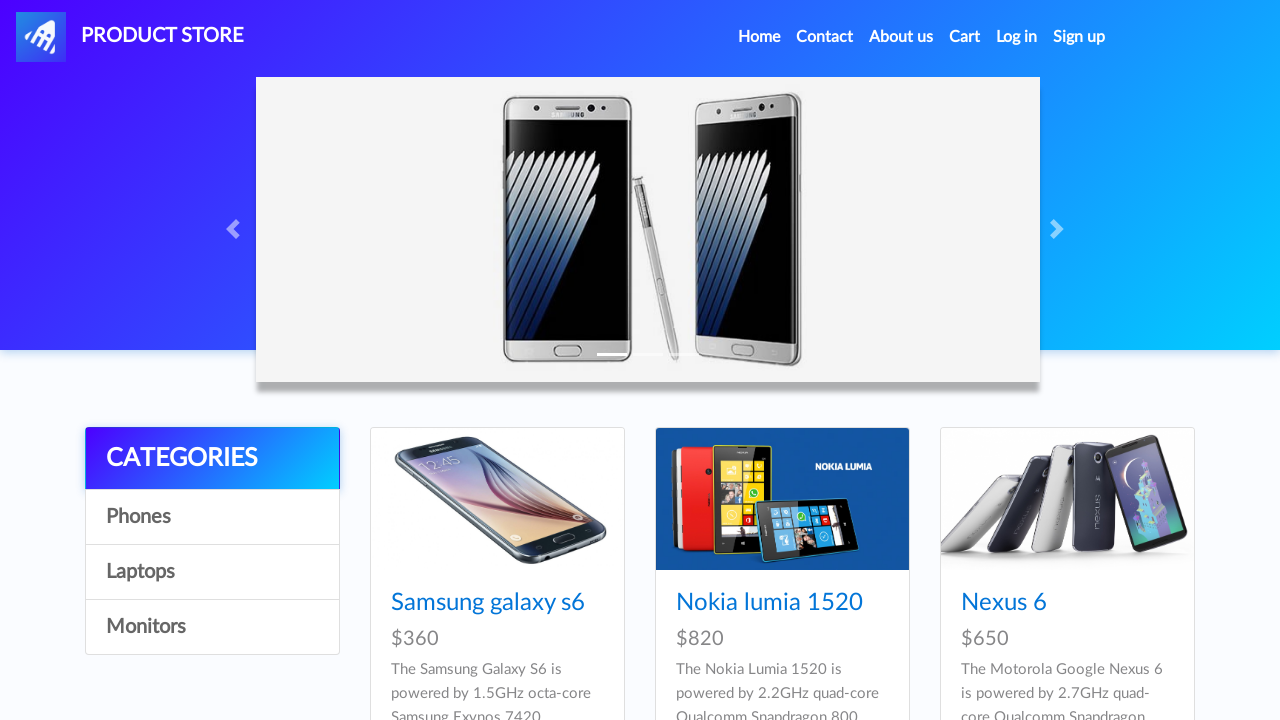

Waited for Laptops category to load
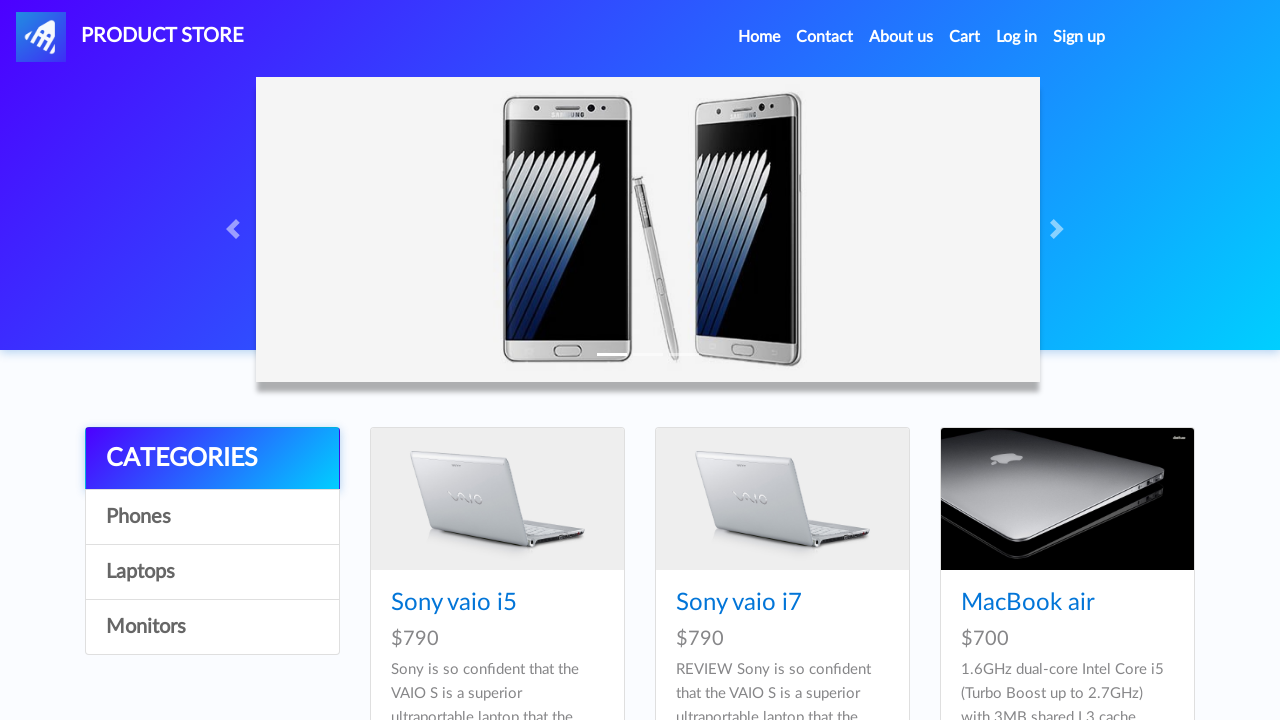

Clicked on 'Sony vaio i5' product at (454, 603) on a:has-text('Sony vaio i5')
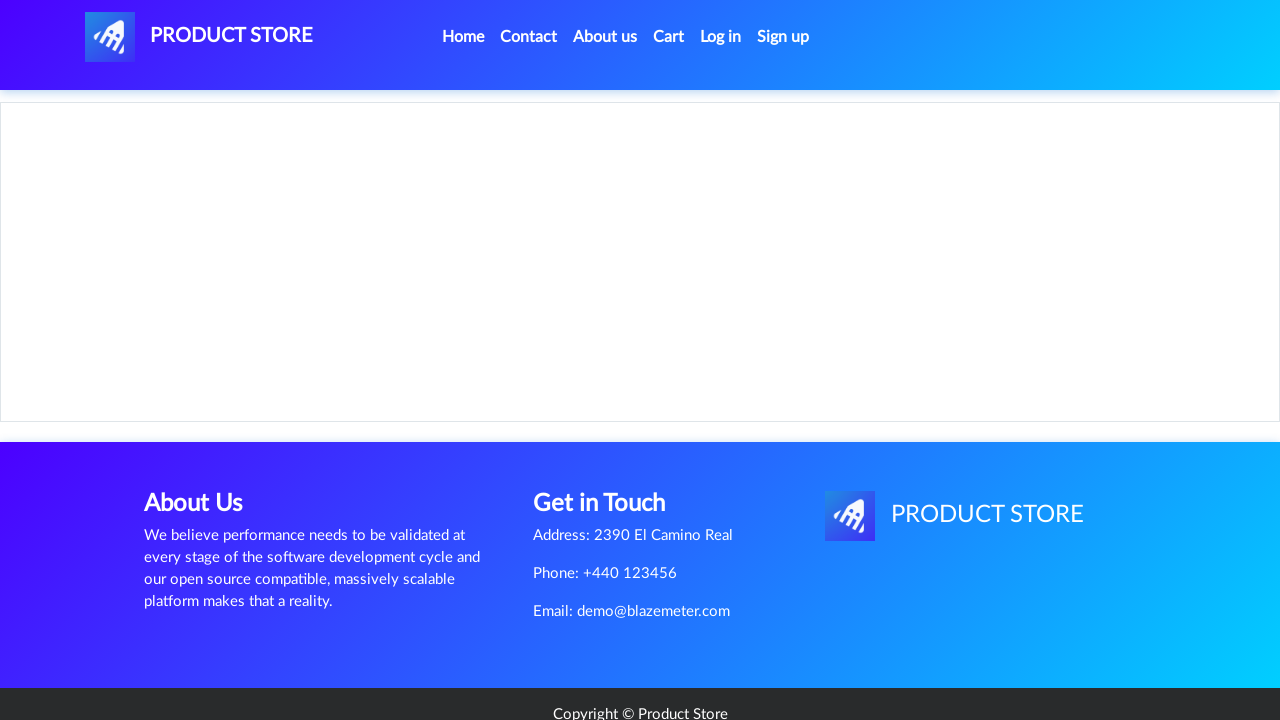

Product page loaded and 'Add to cart' button is visible
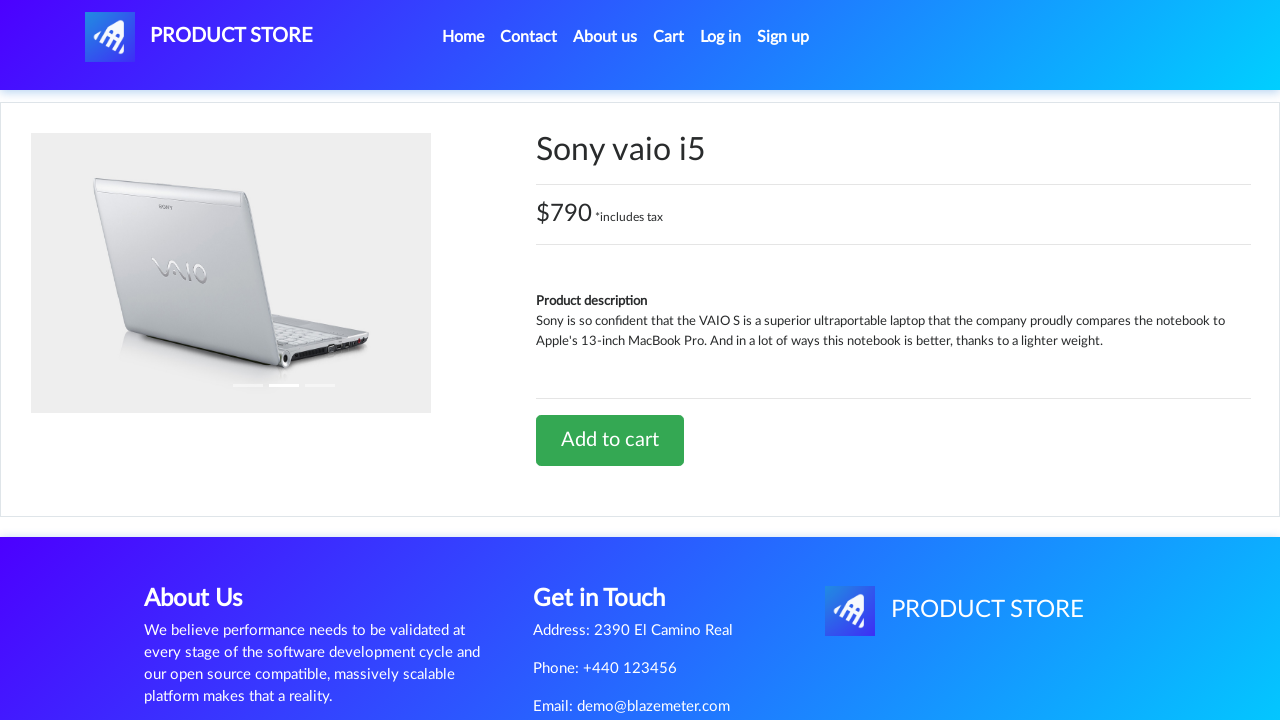

Clicked 'Add to cart' button at (610, 440) on a:has-text('Add to cart')
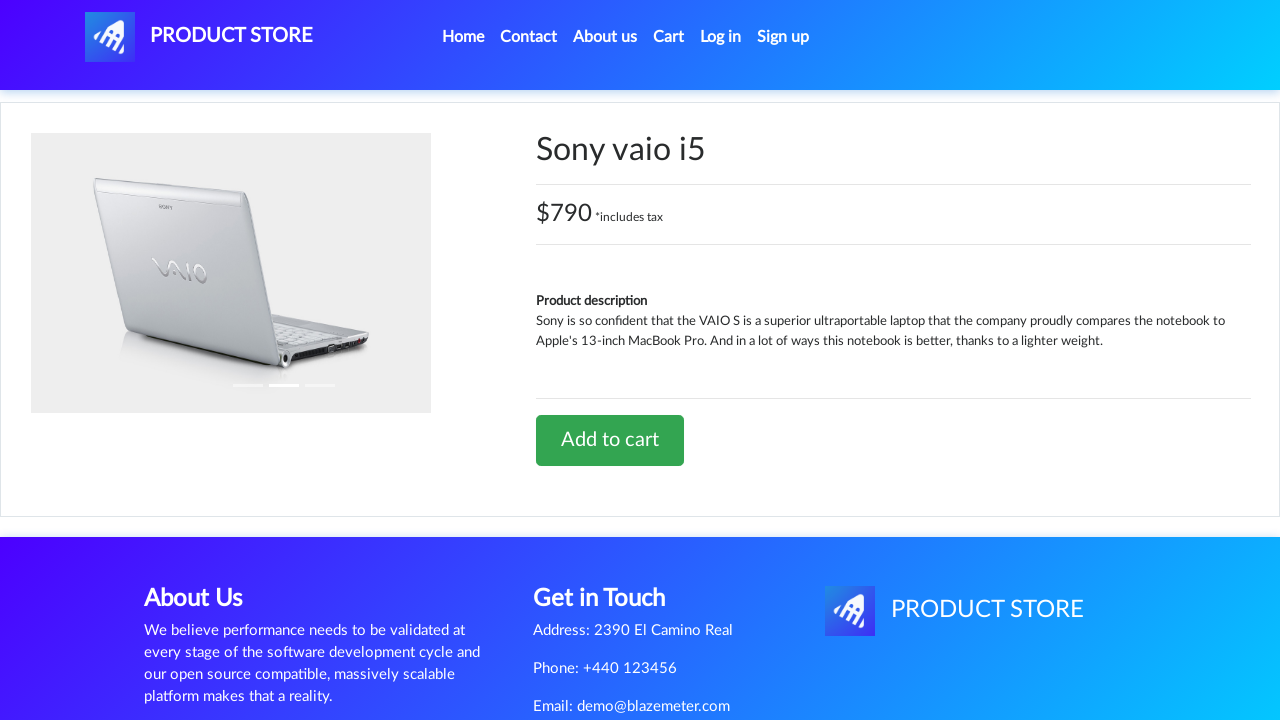

Set up dialog handler to accept confirmation alert
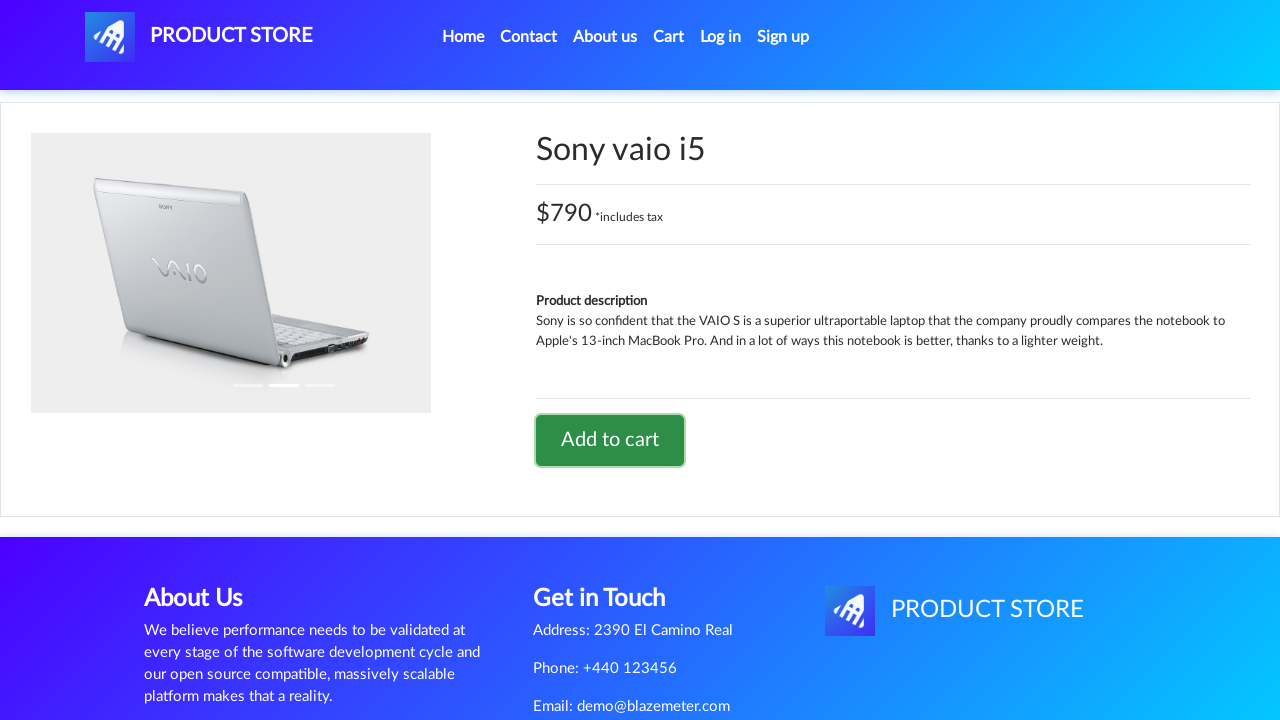

Confirmation alert accepted and processed
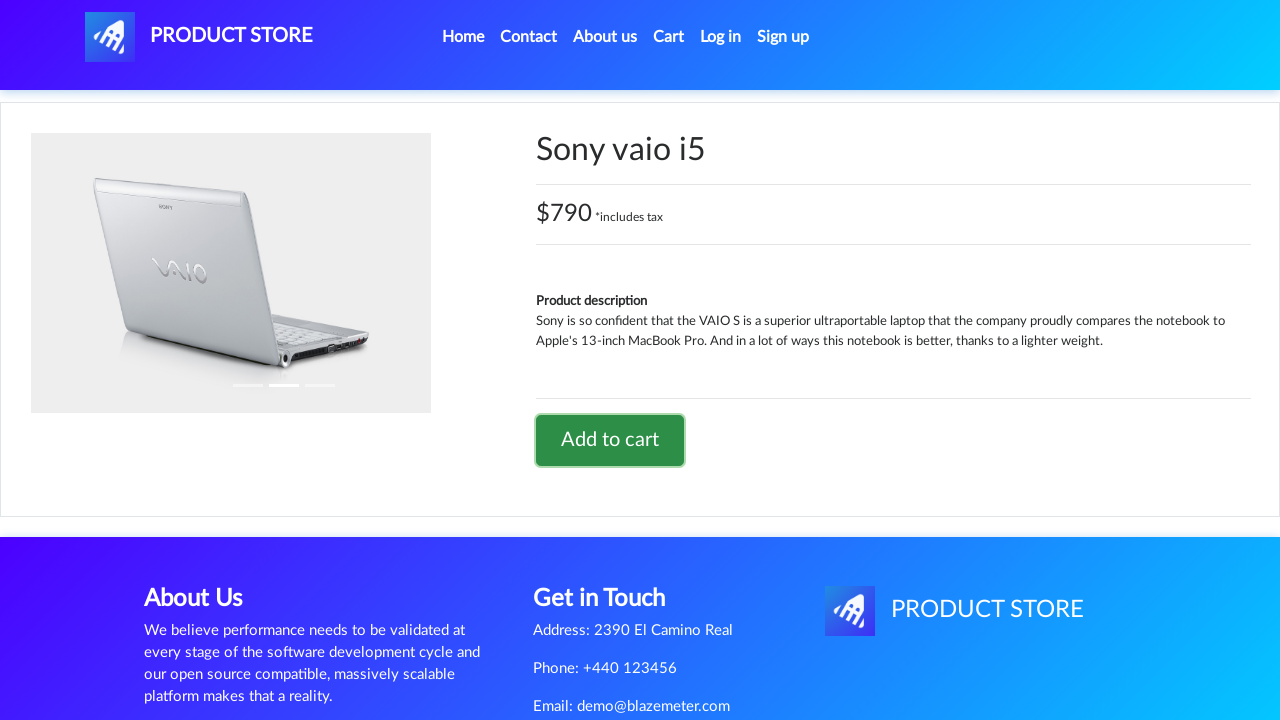

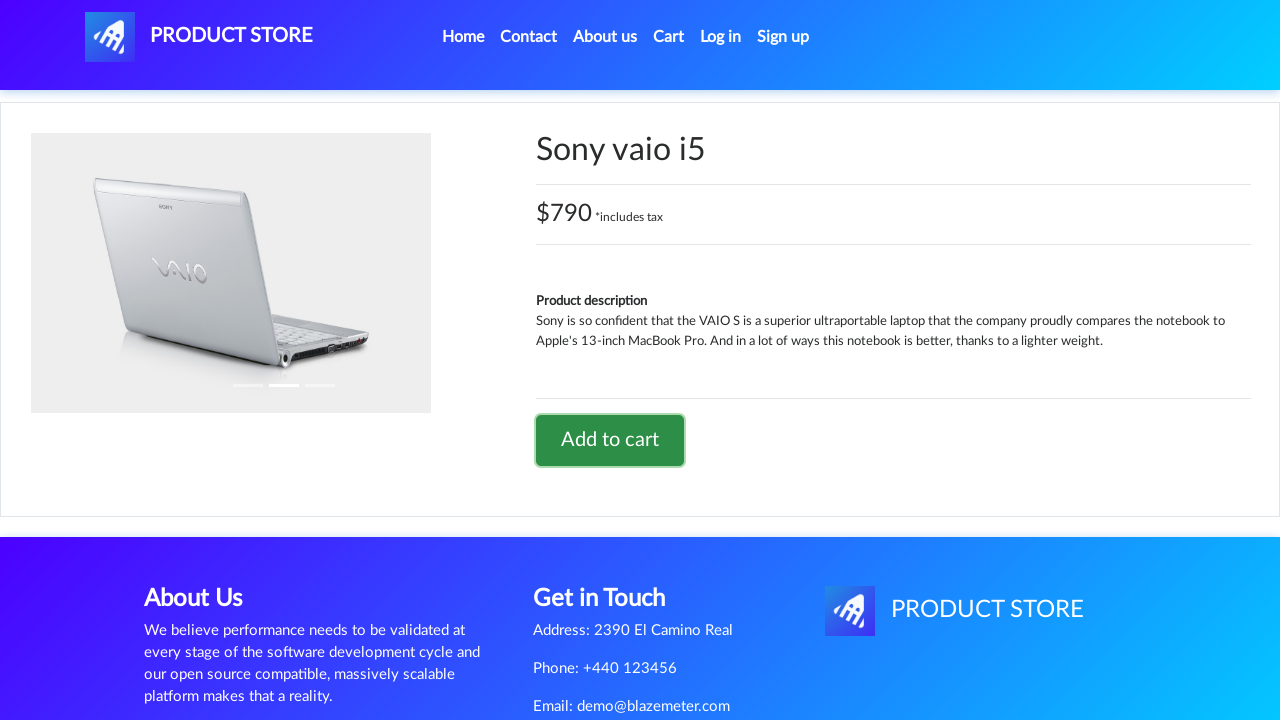